Verifies that the Verified By Visa payment partner logo is displayed on the MTS Belarus website

Starting URL: https://mts.by

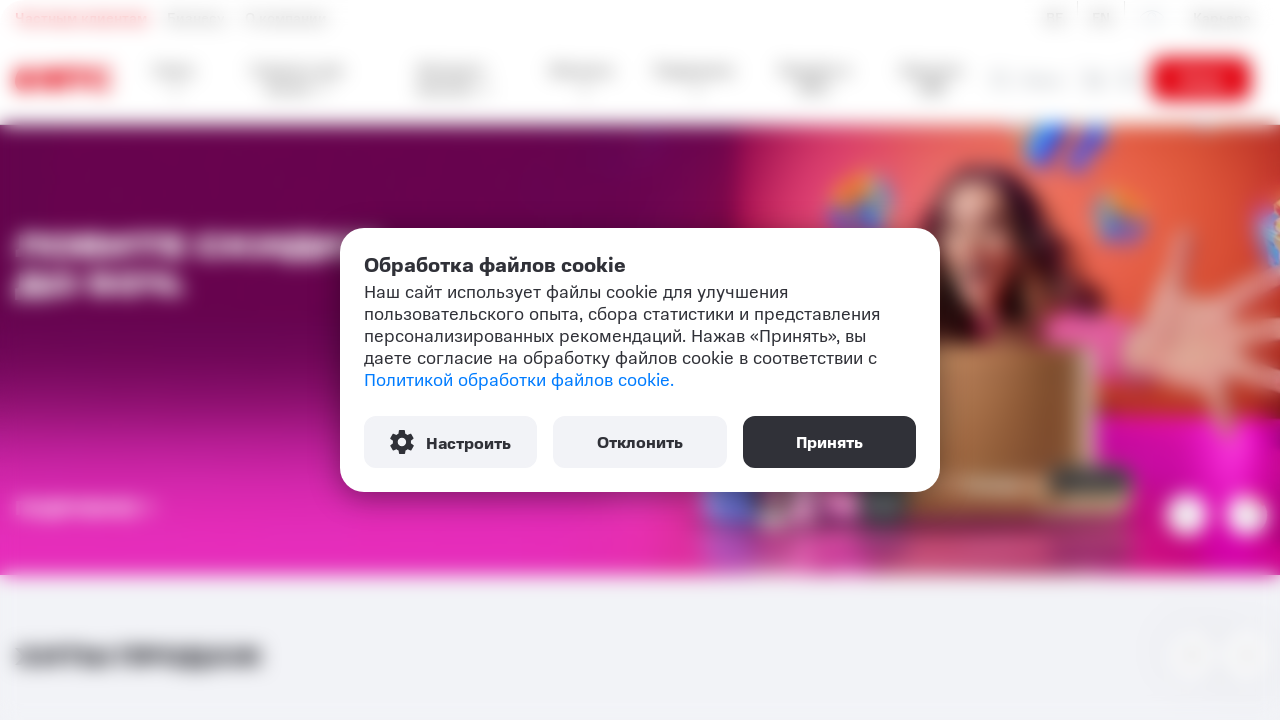

Payment partners section loaded on MTS Belarus website
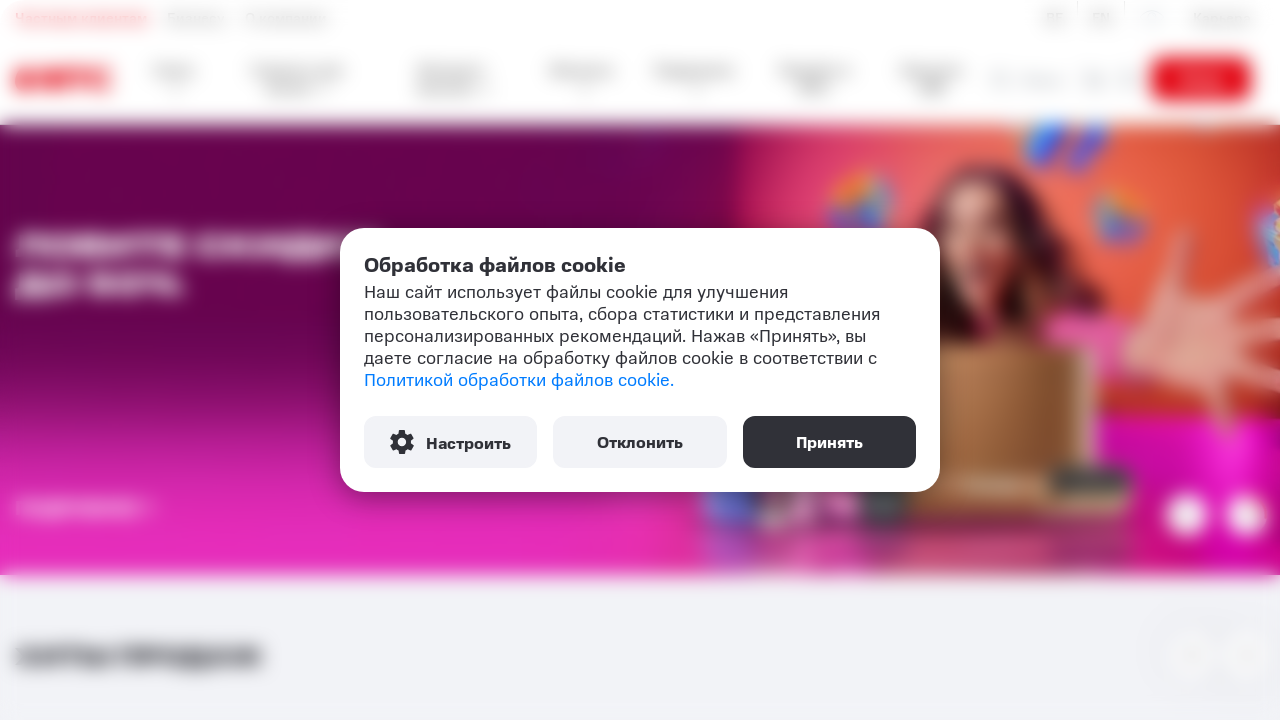

Located Verified By Visa logo element
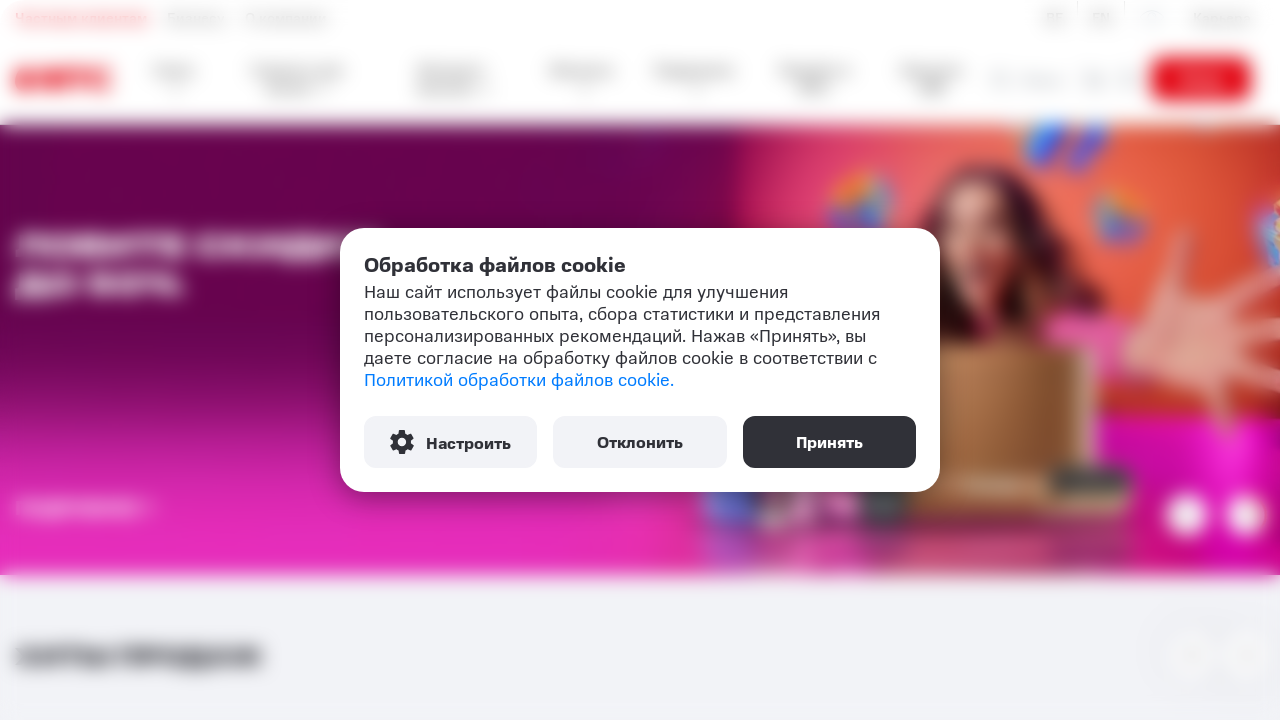

Verified By Visa logo is visible on the page
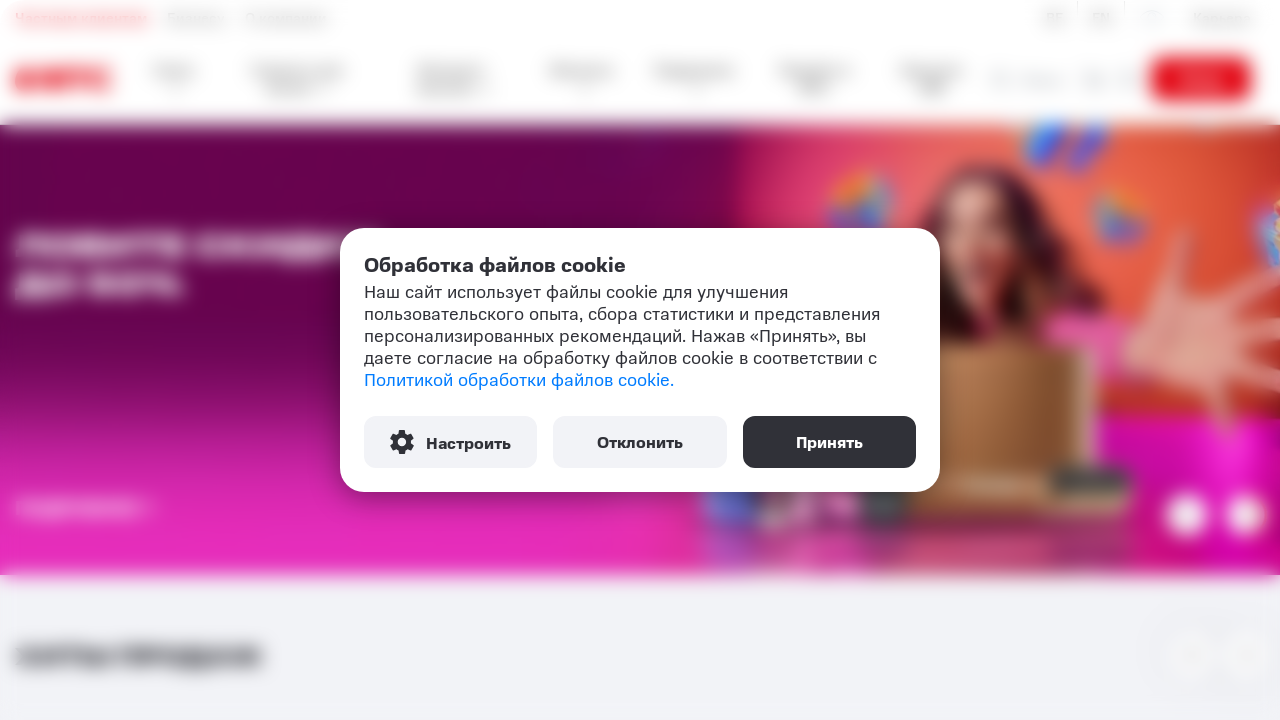

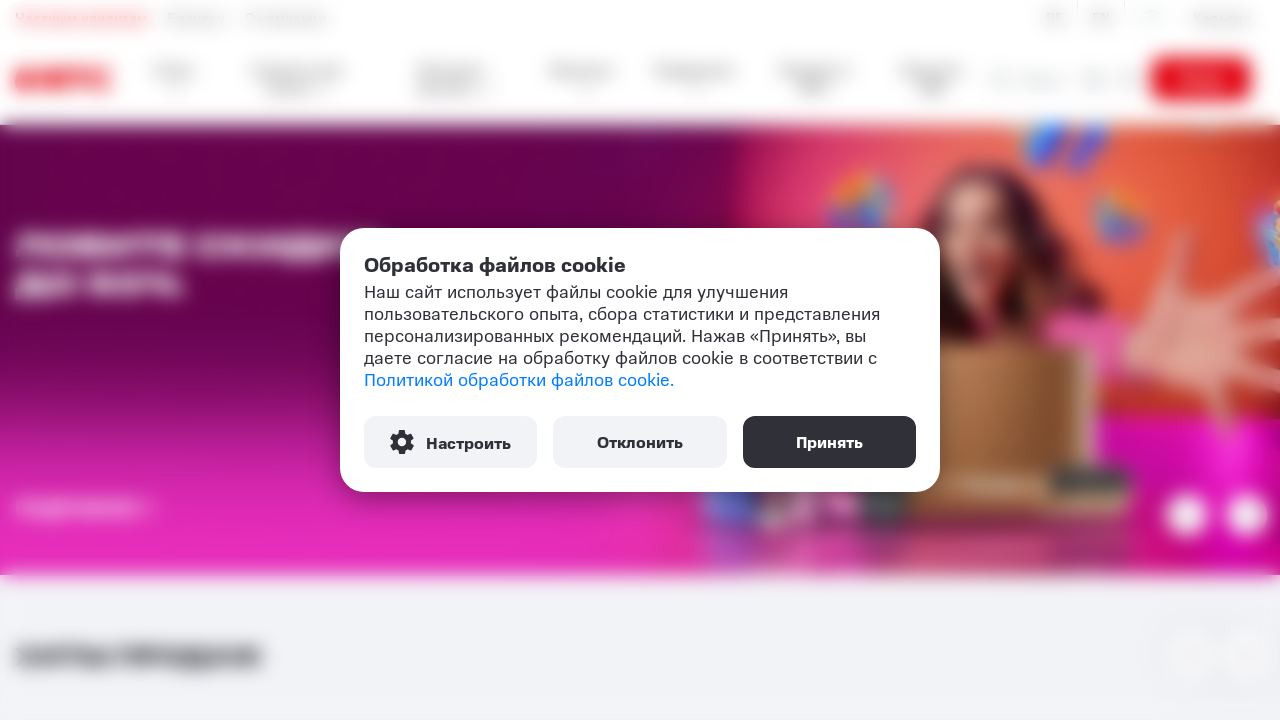